Tests browser navigation capabilities by visiting a website, navigating to a different URL, going back, refreshing the page, and verifying the page title contains expected text.

Starting URL: http://www.syntaxtechs.com

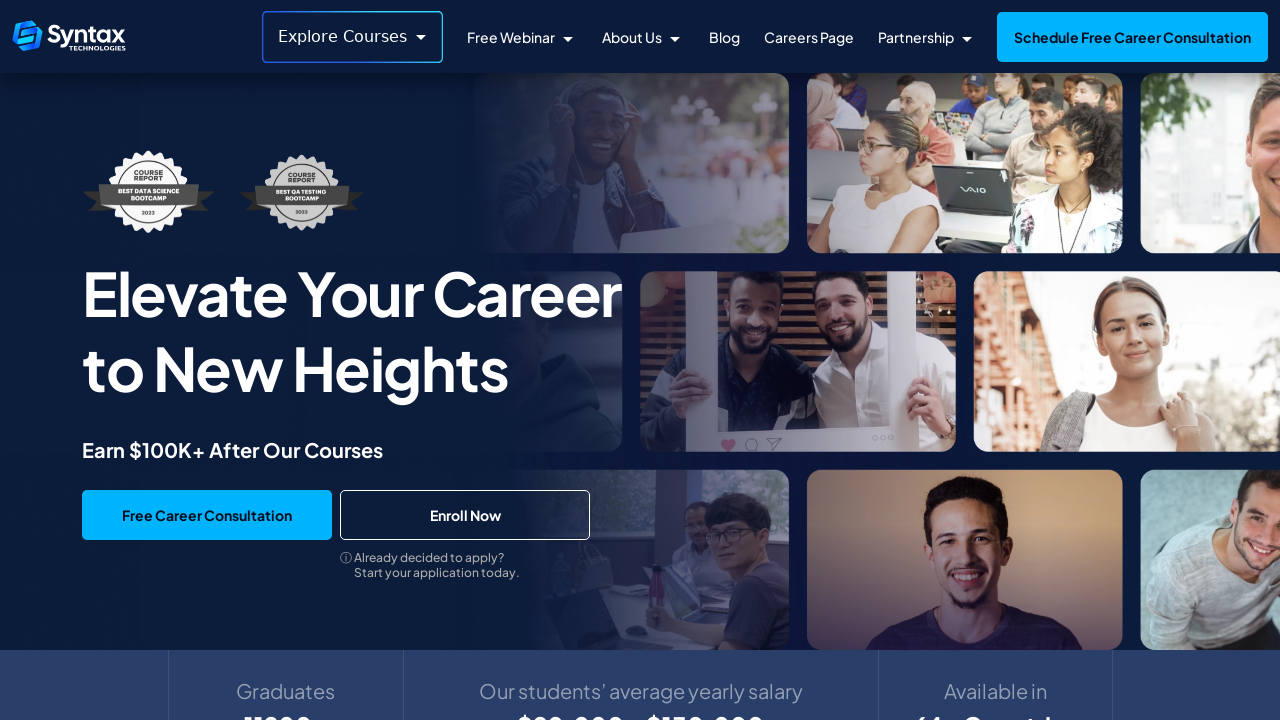

Navigated to https://www.toolsqa.com/automation-practice-form/
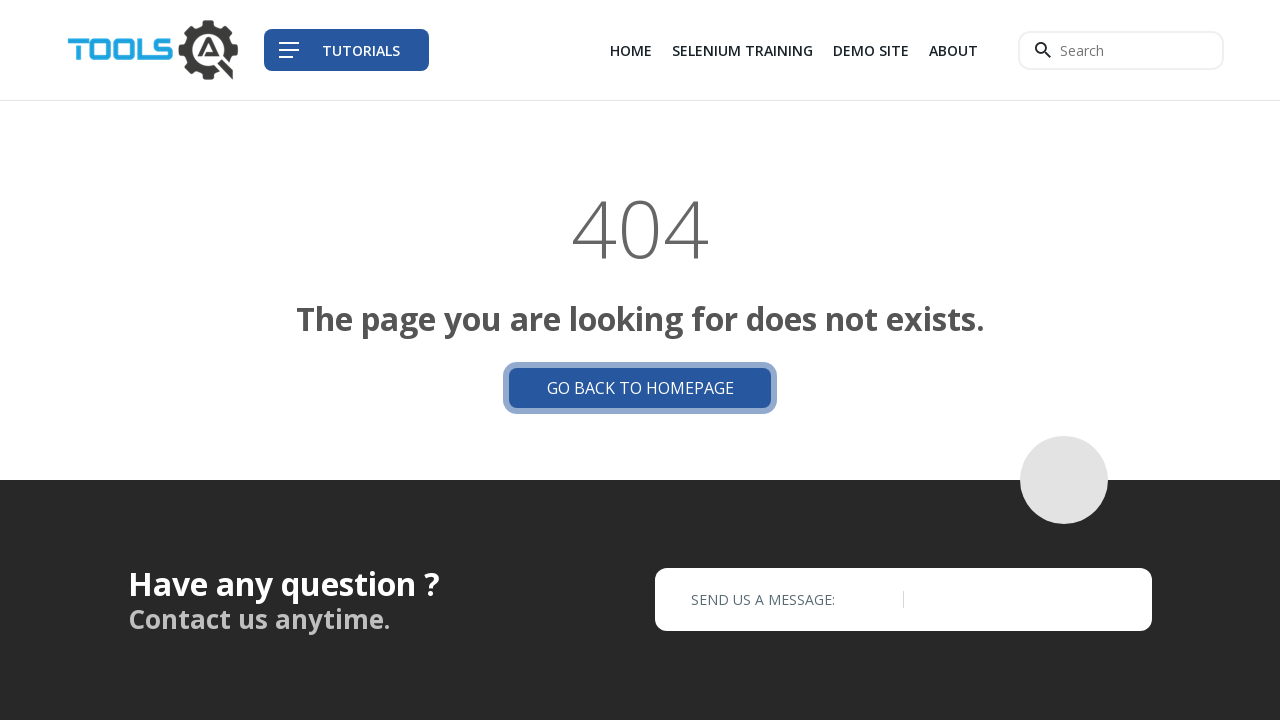

Navigated back to previous page
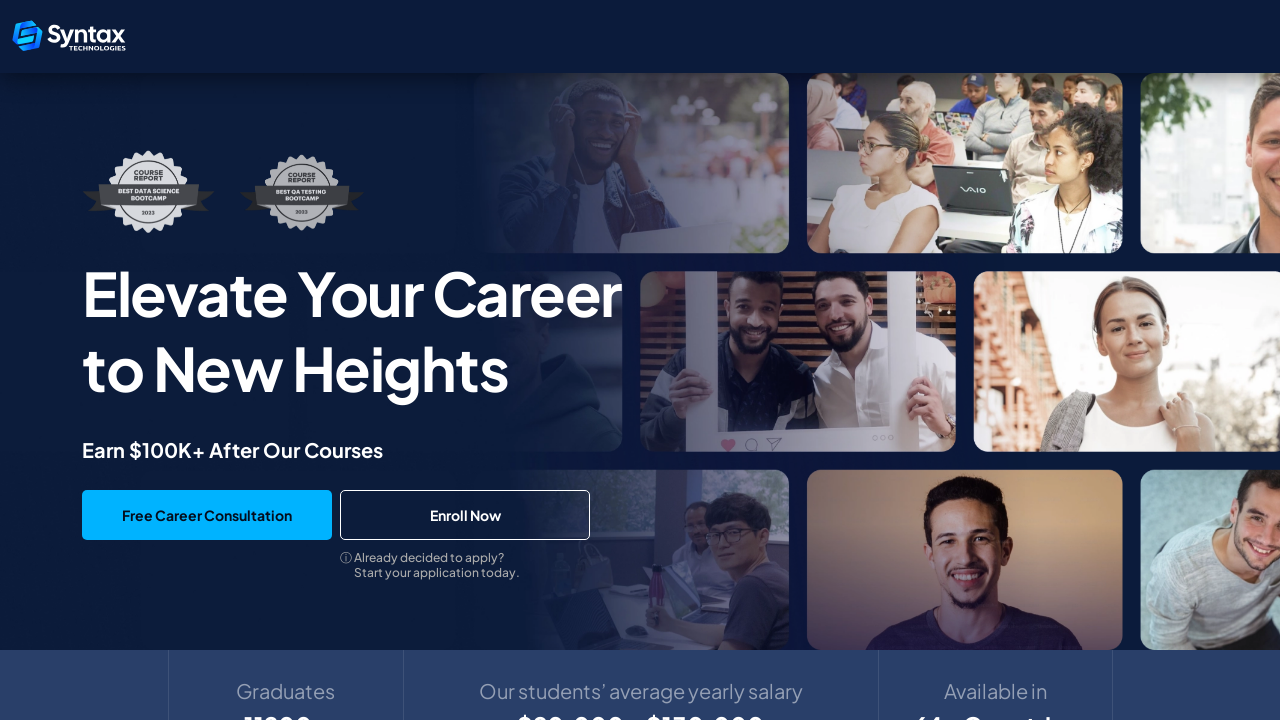

Refreshed the current page
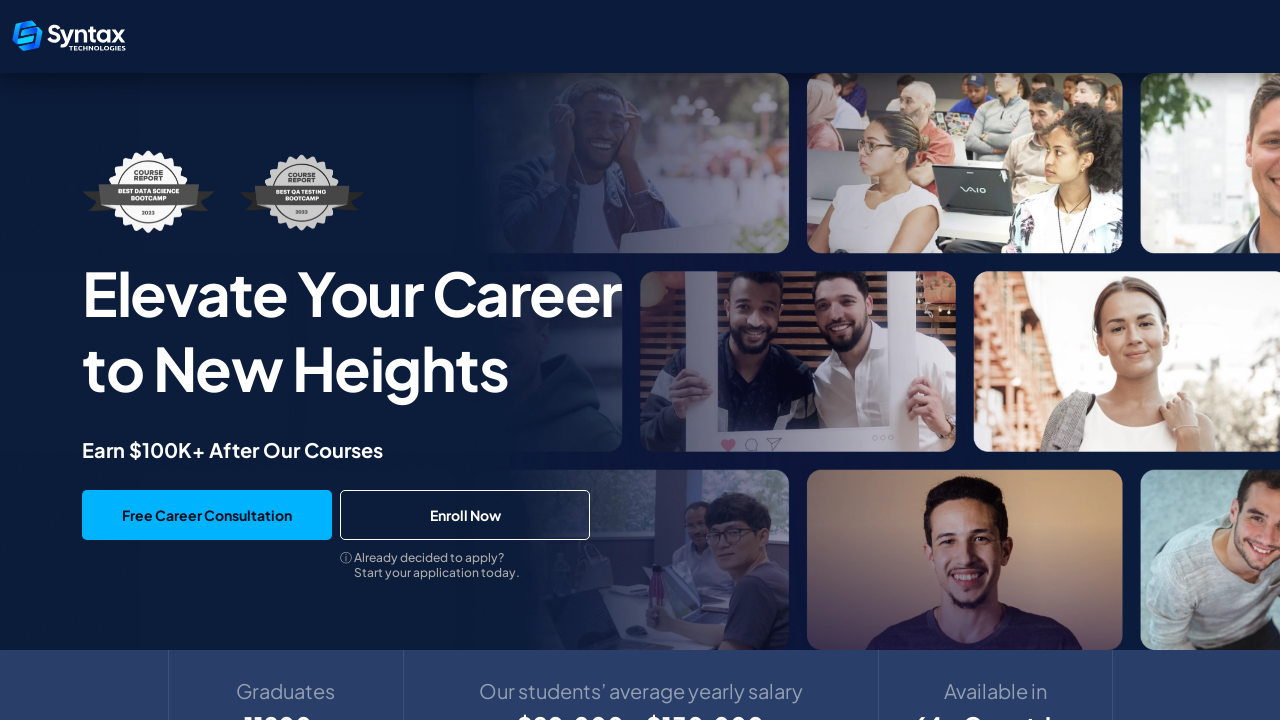

Retrieved page title: 'Syntax Technologies: Top Online Courses & Certifications'
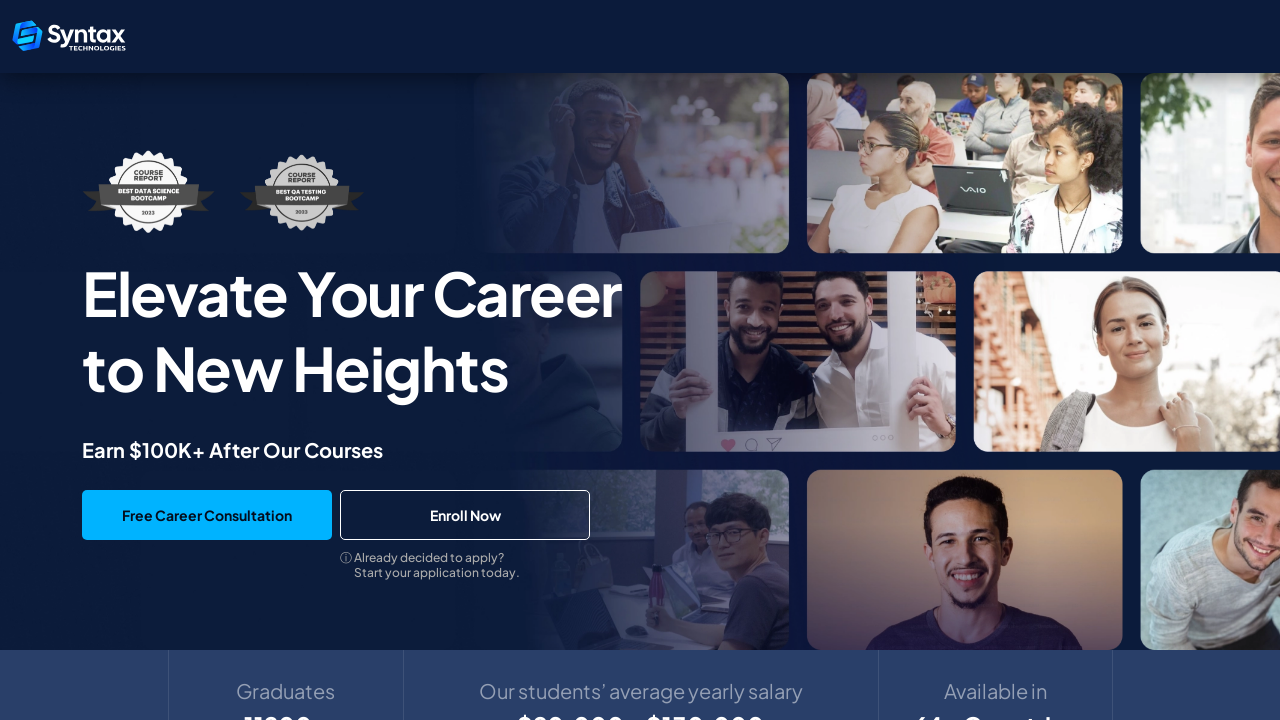

Page title contains 'Syntax' - verification passed
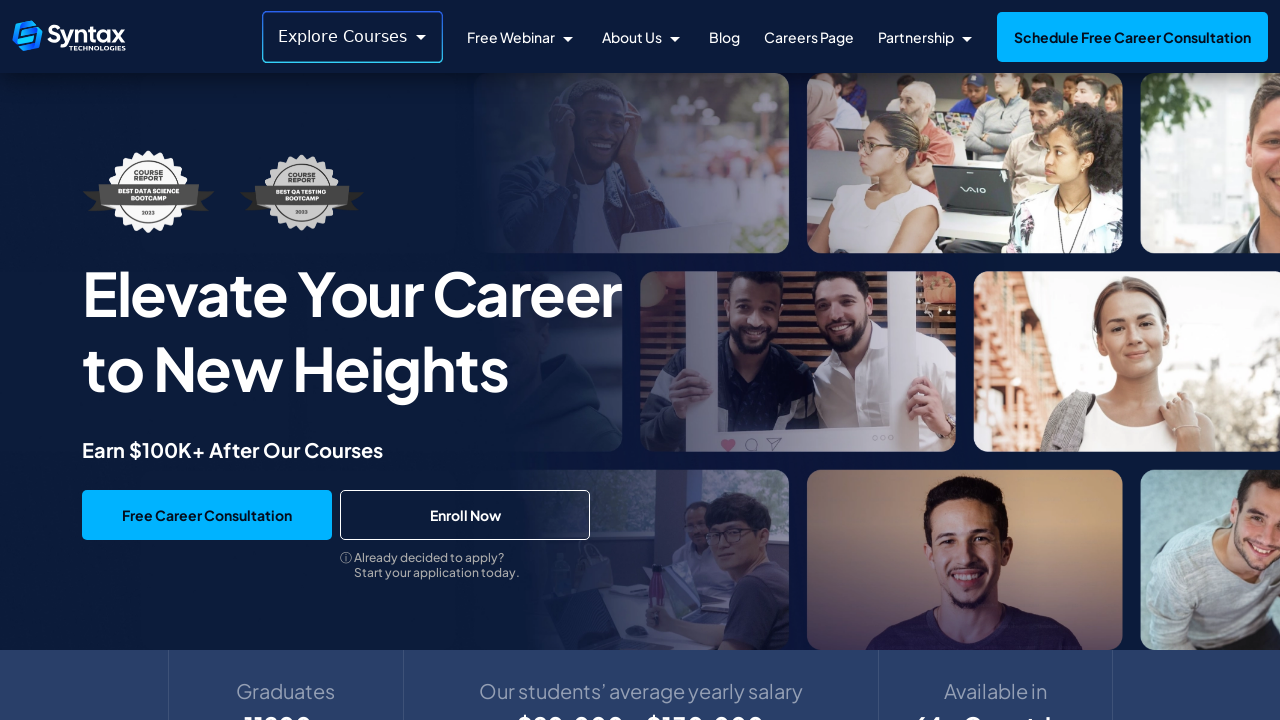

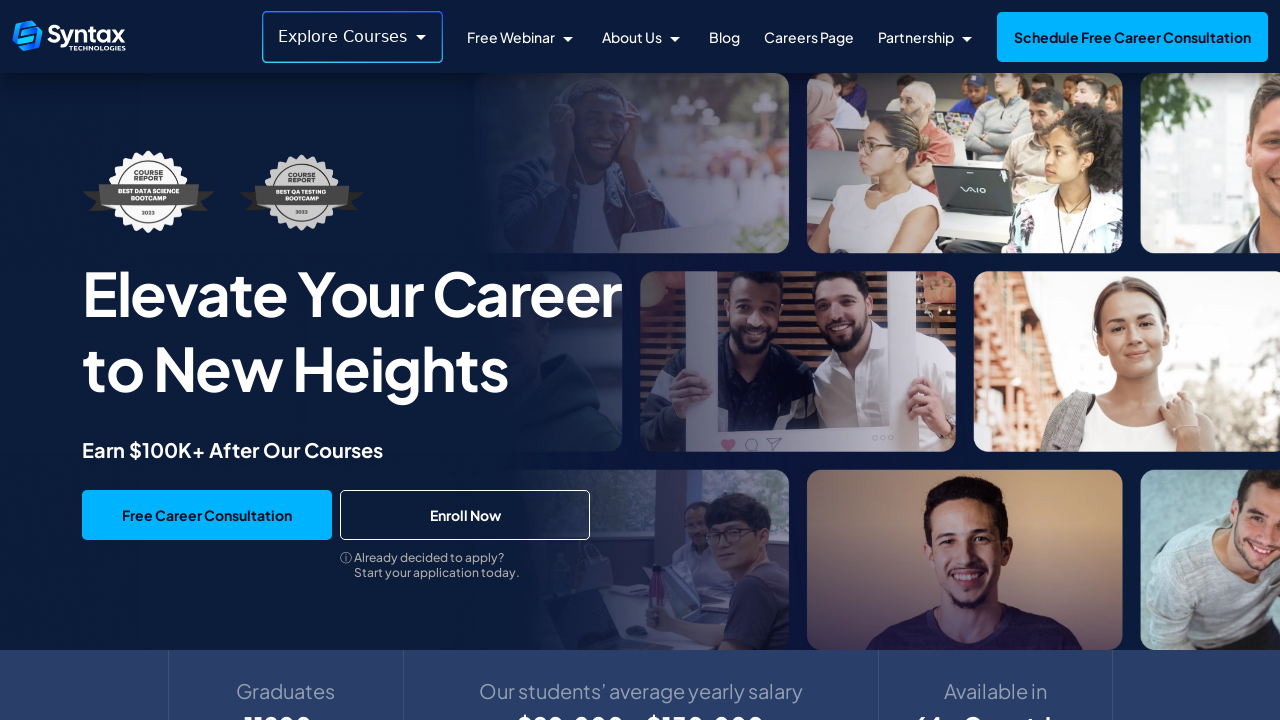